Navigates to Python.org, scrolls to and clicks on podcast talks link, verifies podcast description is displayed

Starting URL: https://www.python.org/

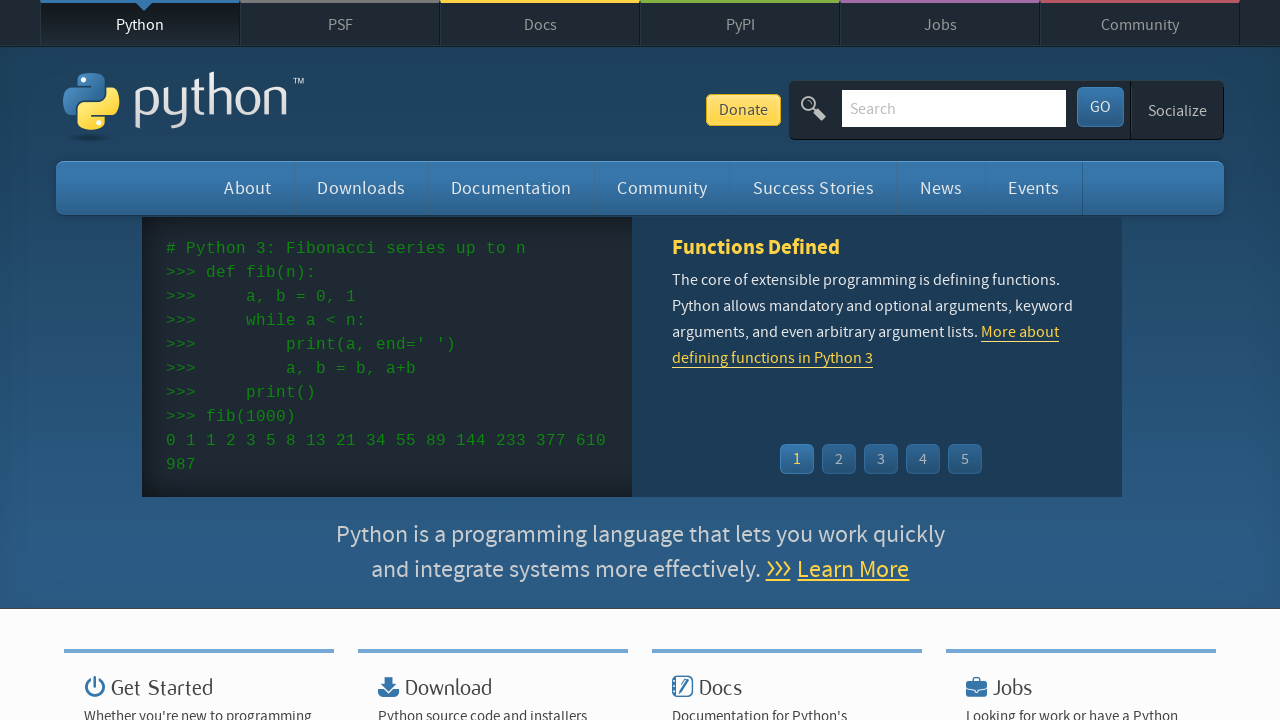

Scrolled to podcast talks link
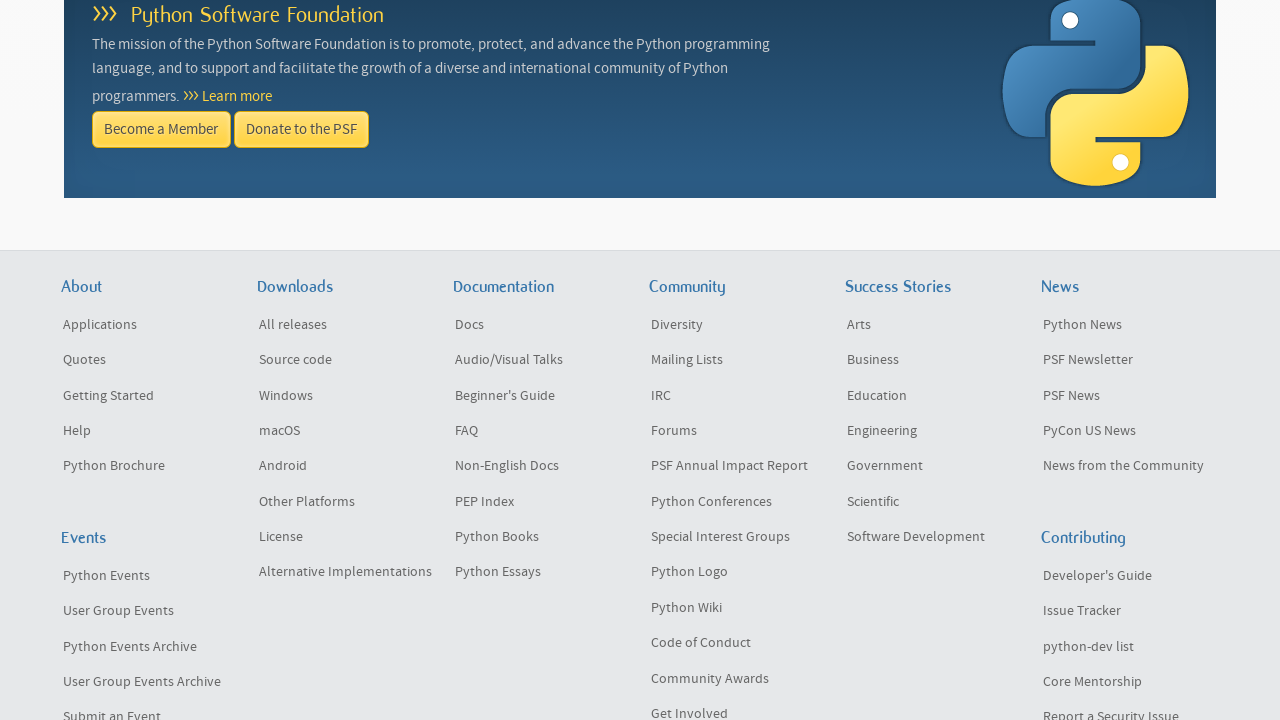

Clicked on podcast talks link at (542, 360) on #container > li:nth-child(3) > ul > li:nth-child(2) > a
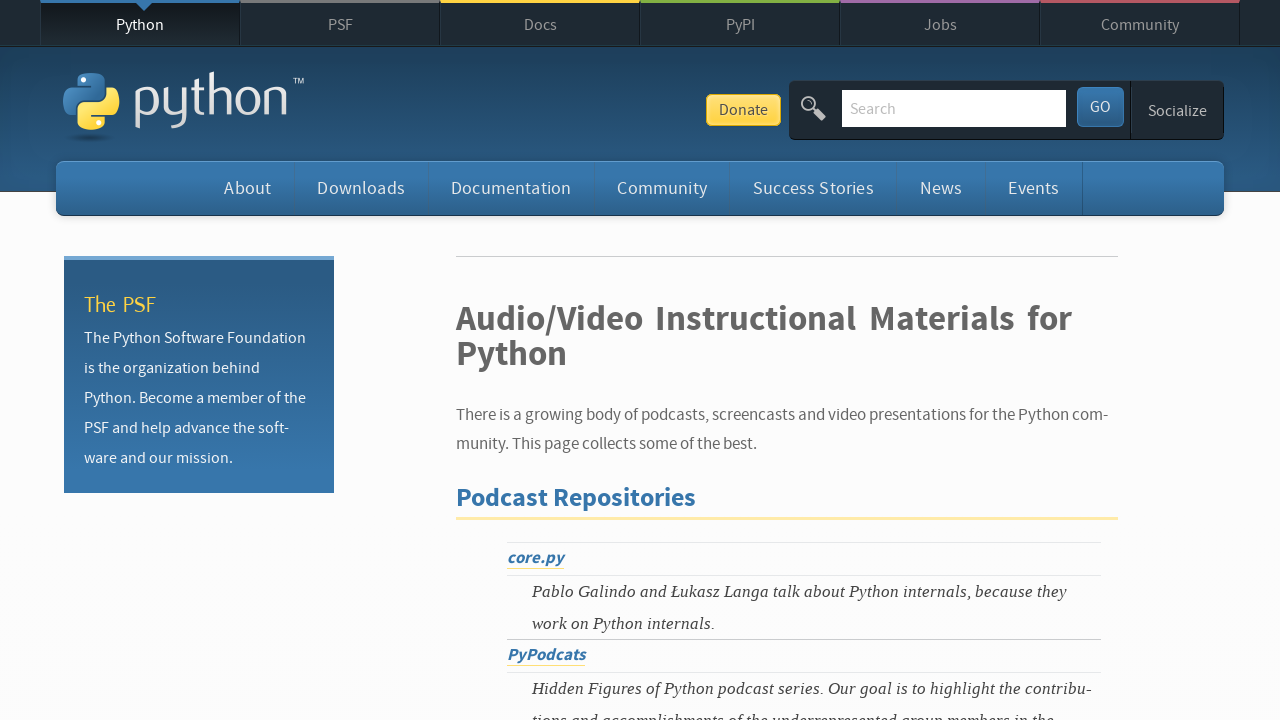

Verified podcast description is displayed
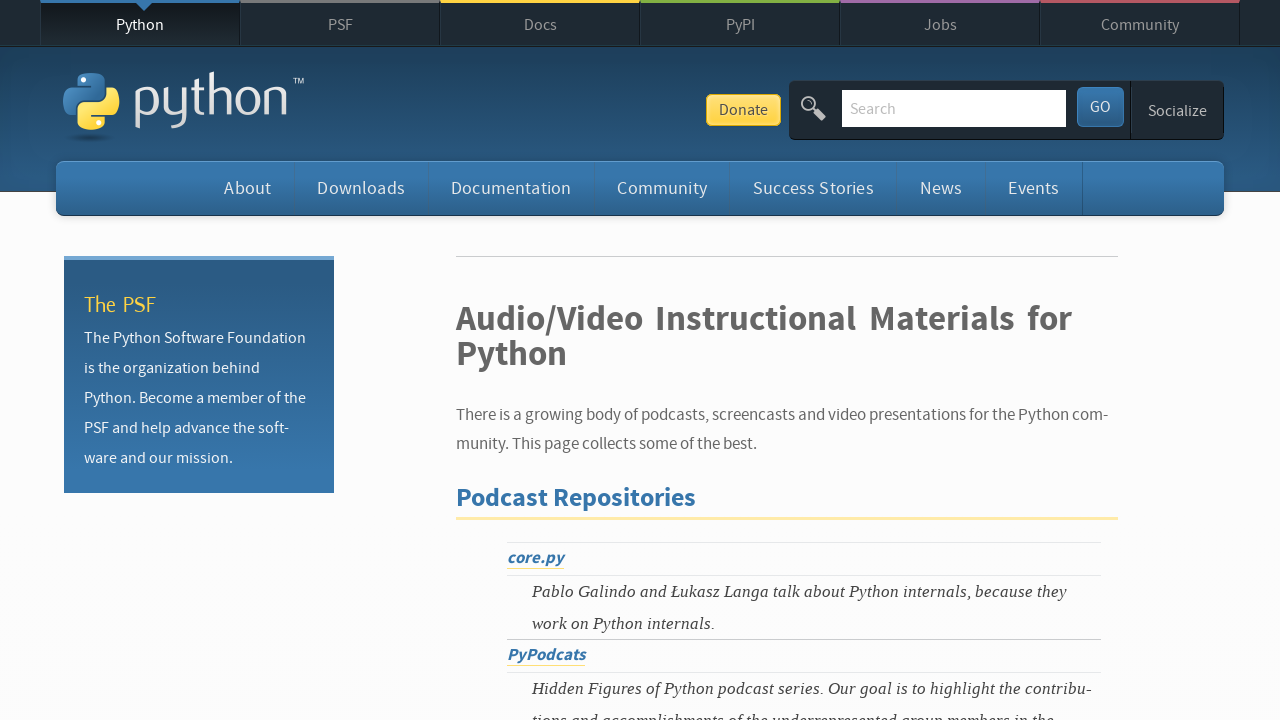

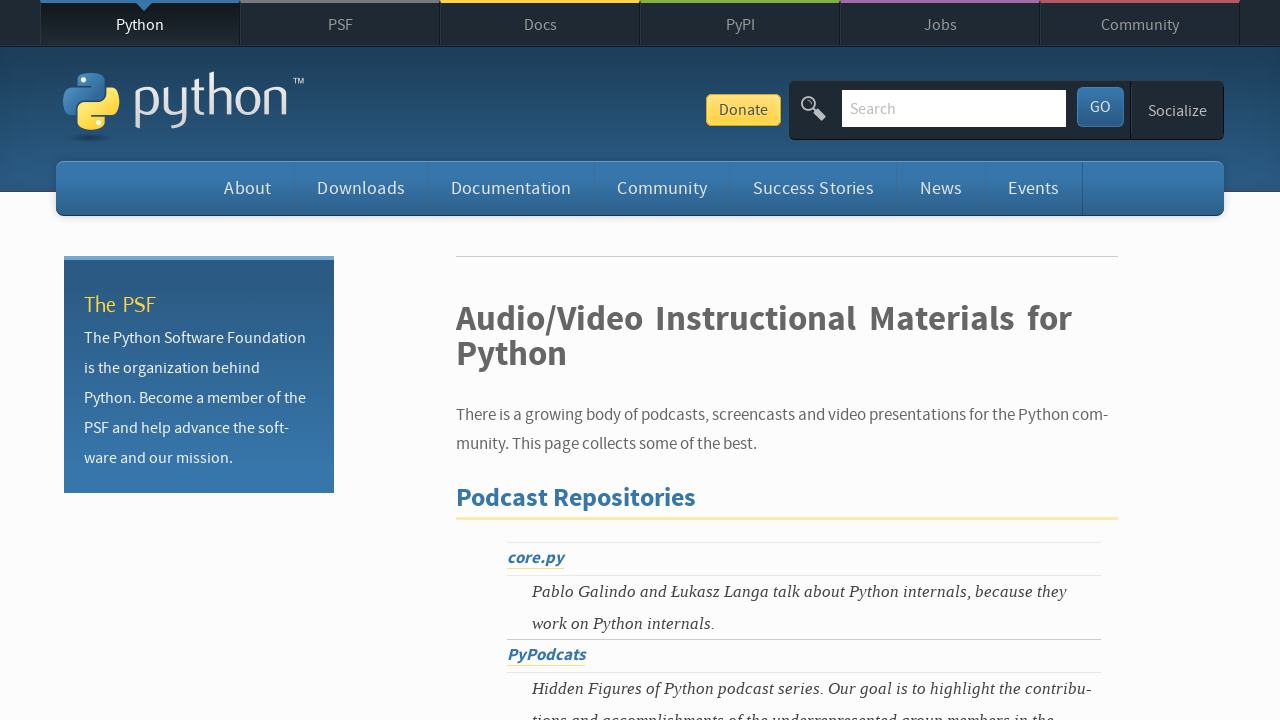